Tests search functionality by entering 'Azure' as search term, pressing Enter, and verifying results are displayed

Starting URL: https://learn.microsoft.com/en-us/search/

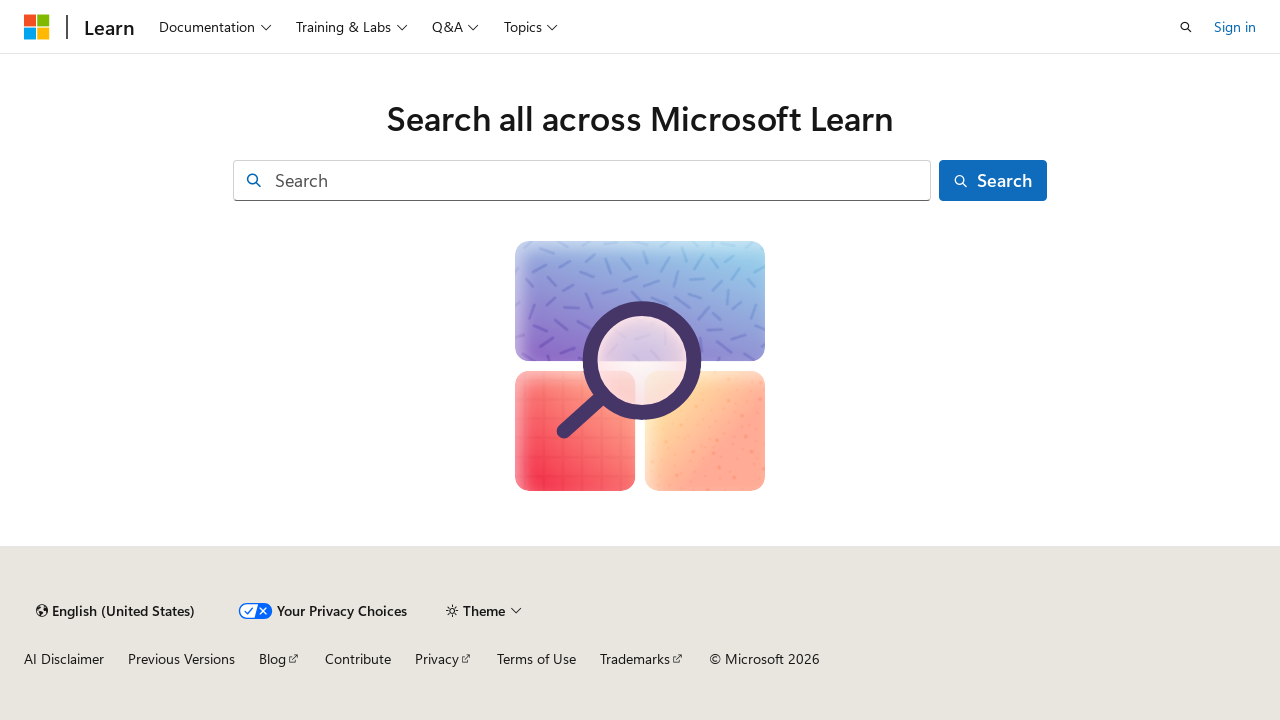

Filled search input field with 'Azure' on input[id="facet-search-input"]
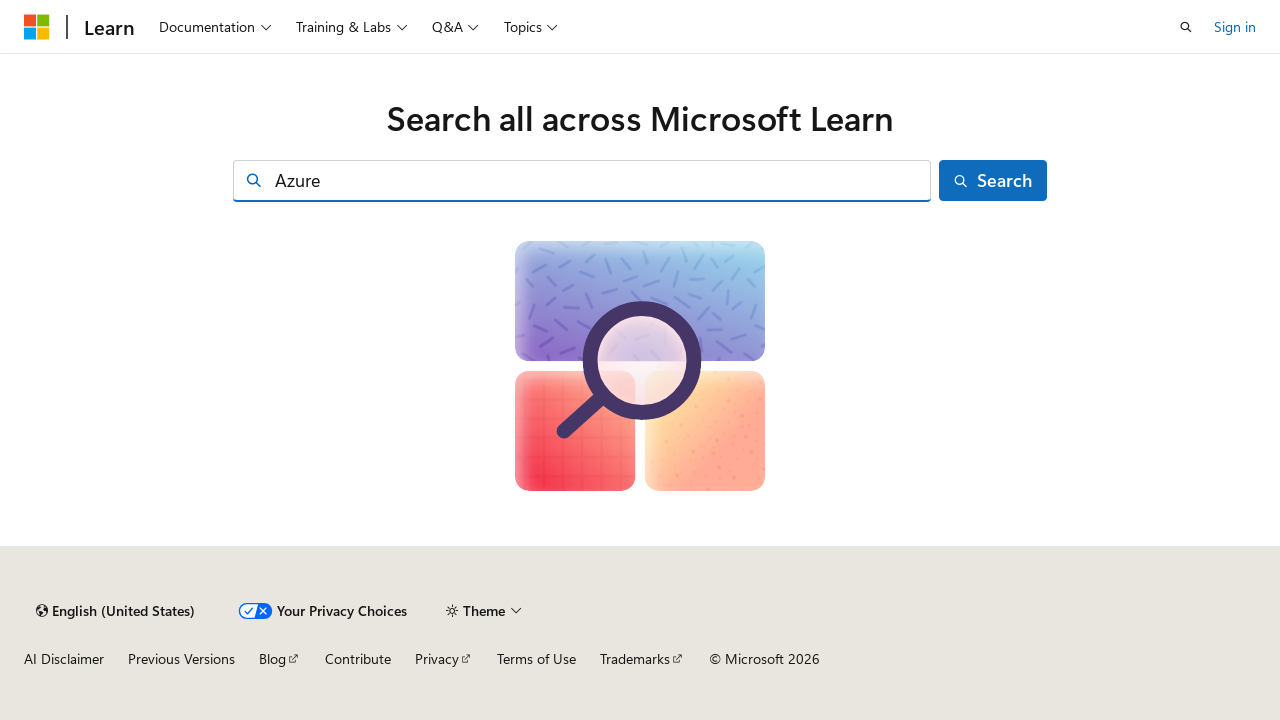

Pressed Enter key to submit search on input[id="facet-search-input"]
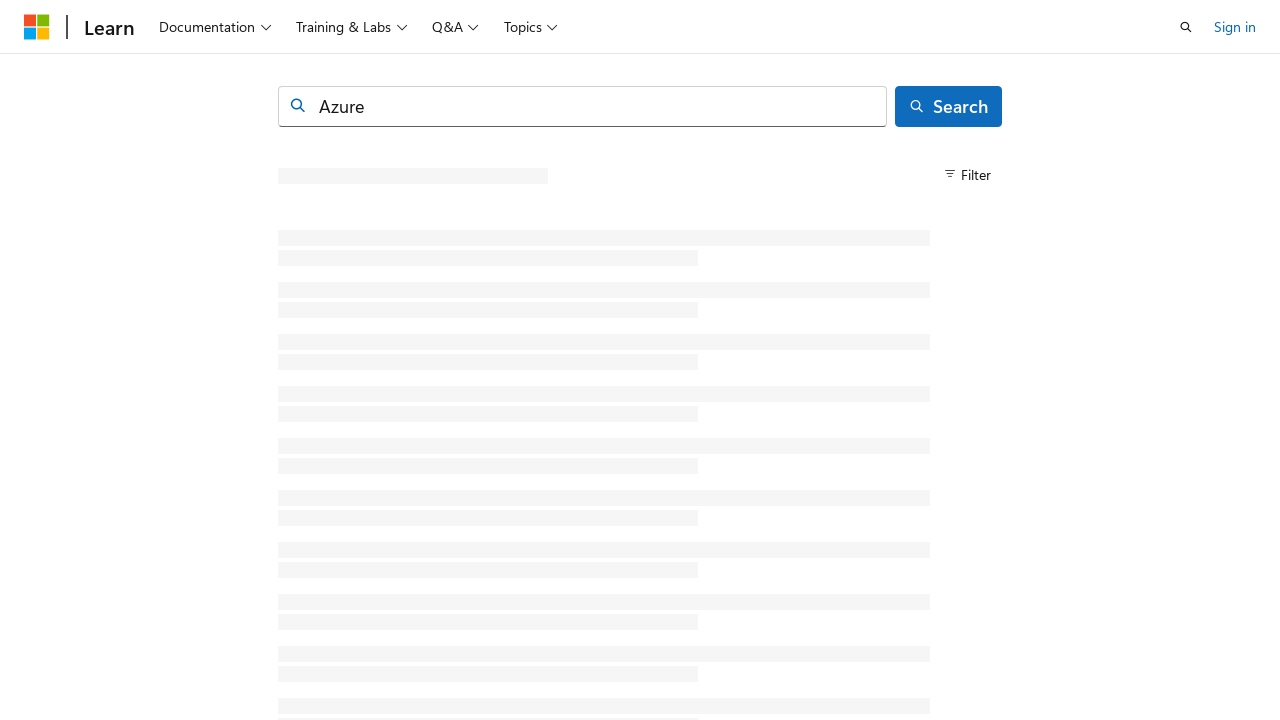

Search results loaded and first result is visible
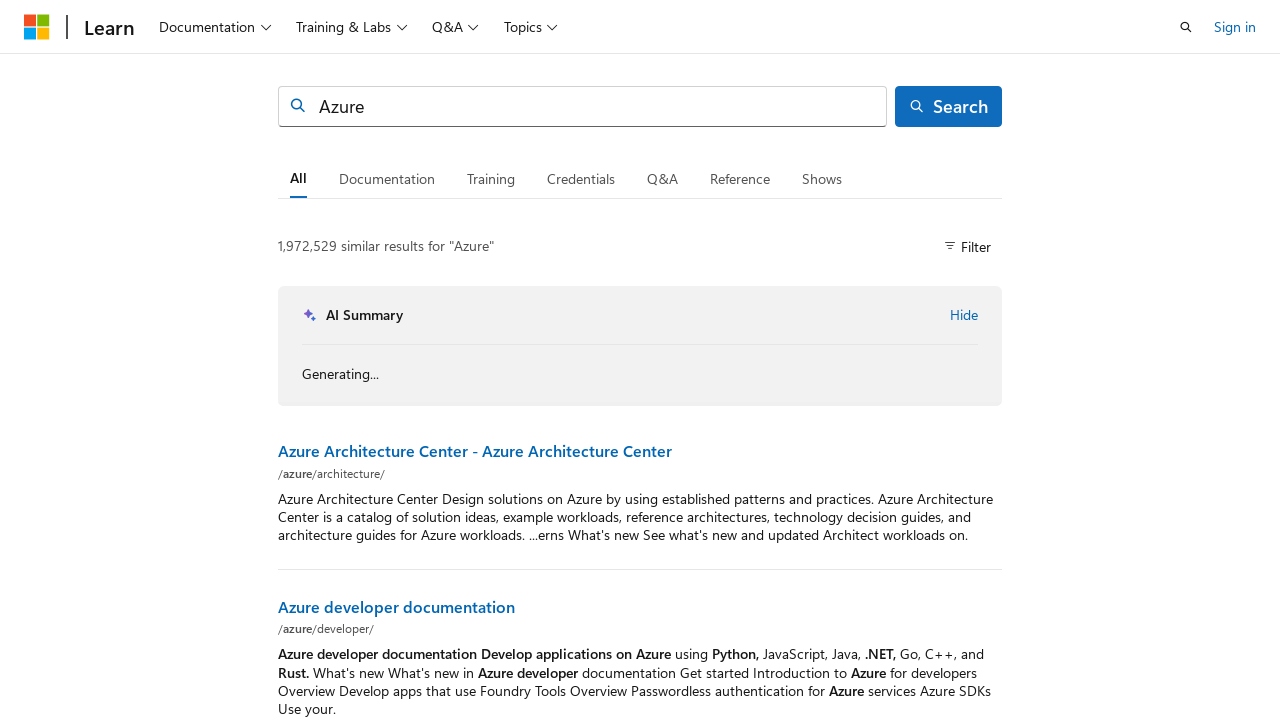

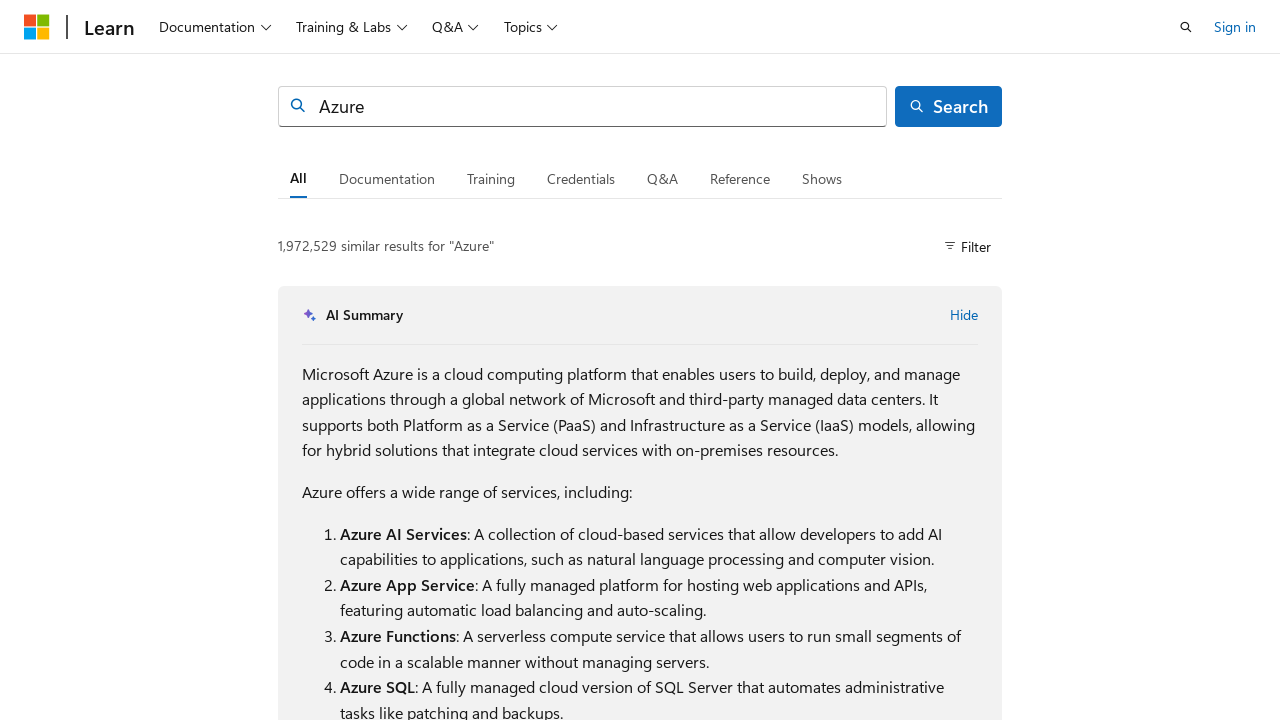